Tests browser window/tab handling by clicking a link that opens a new window, switching to the child window, verifying its title, closing it, and switching back to the parent window to verify its title.

Starting URL: https://the-internet.herokuapp.com/windows

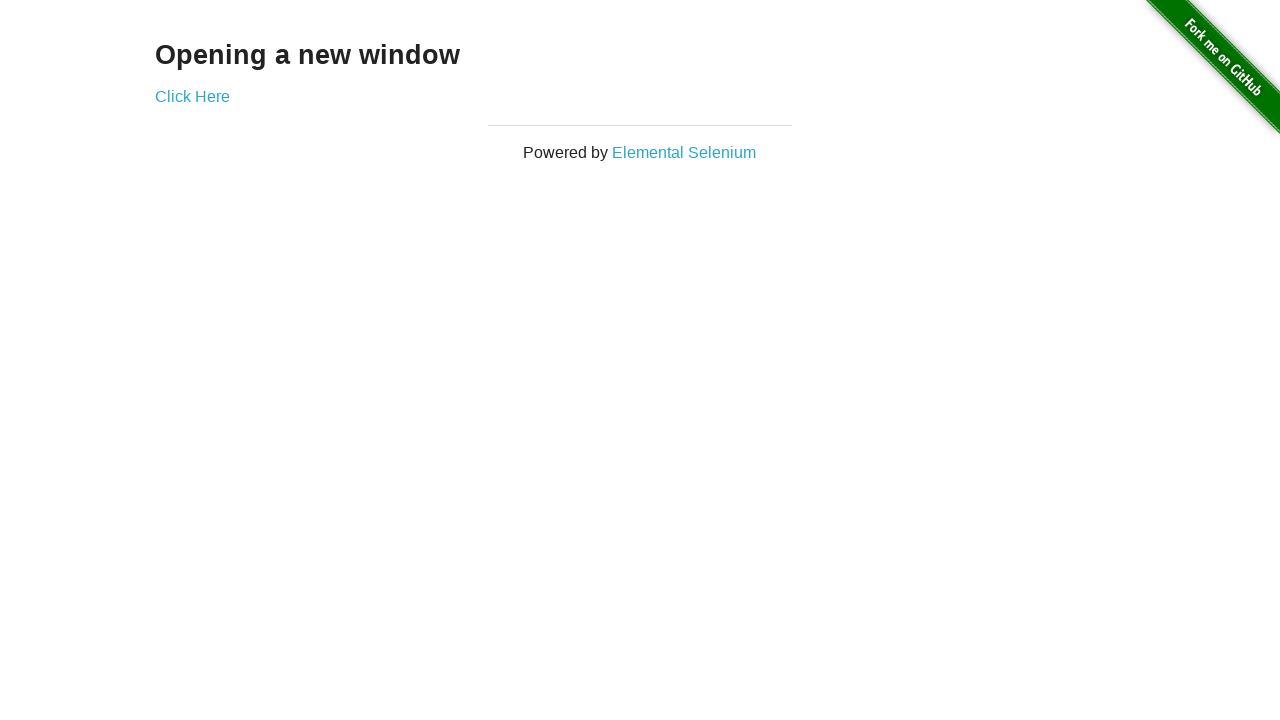

Waited for 'Click Here' link to be visible
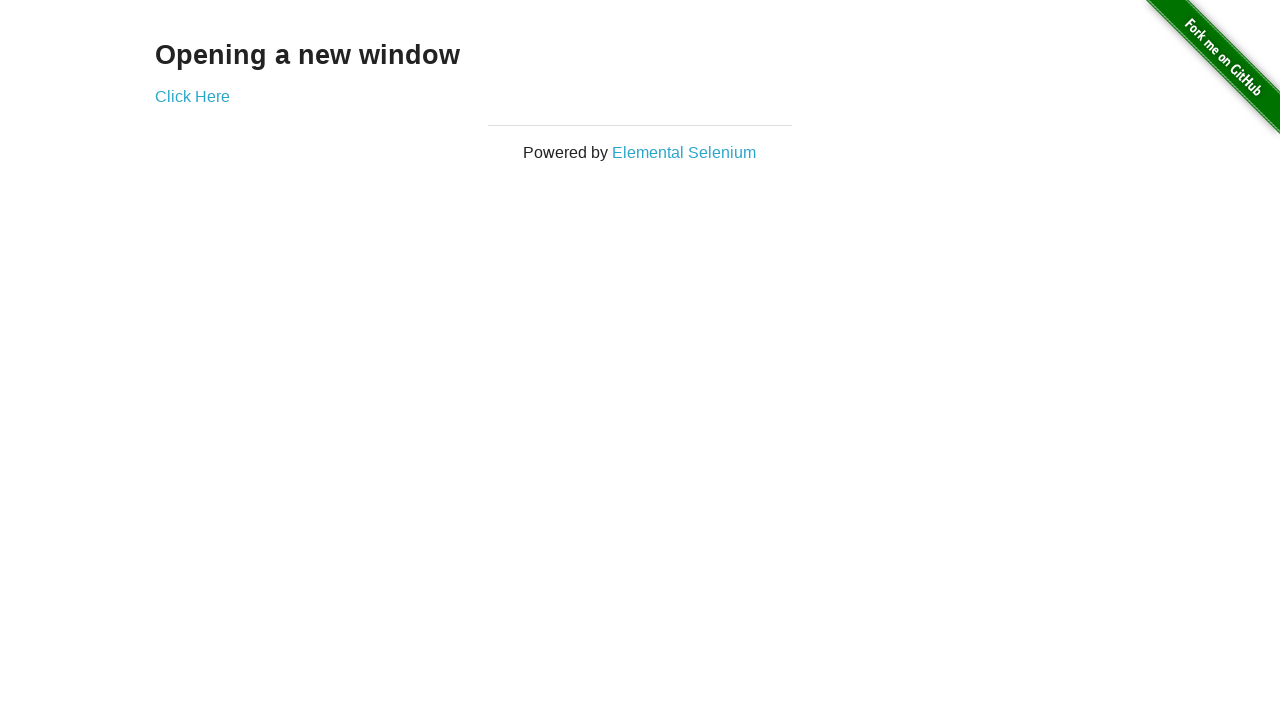

Stored reference to parent page
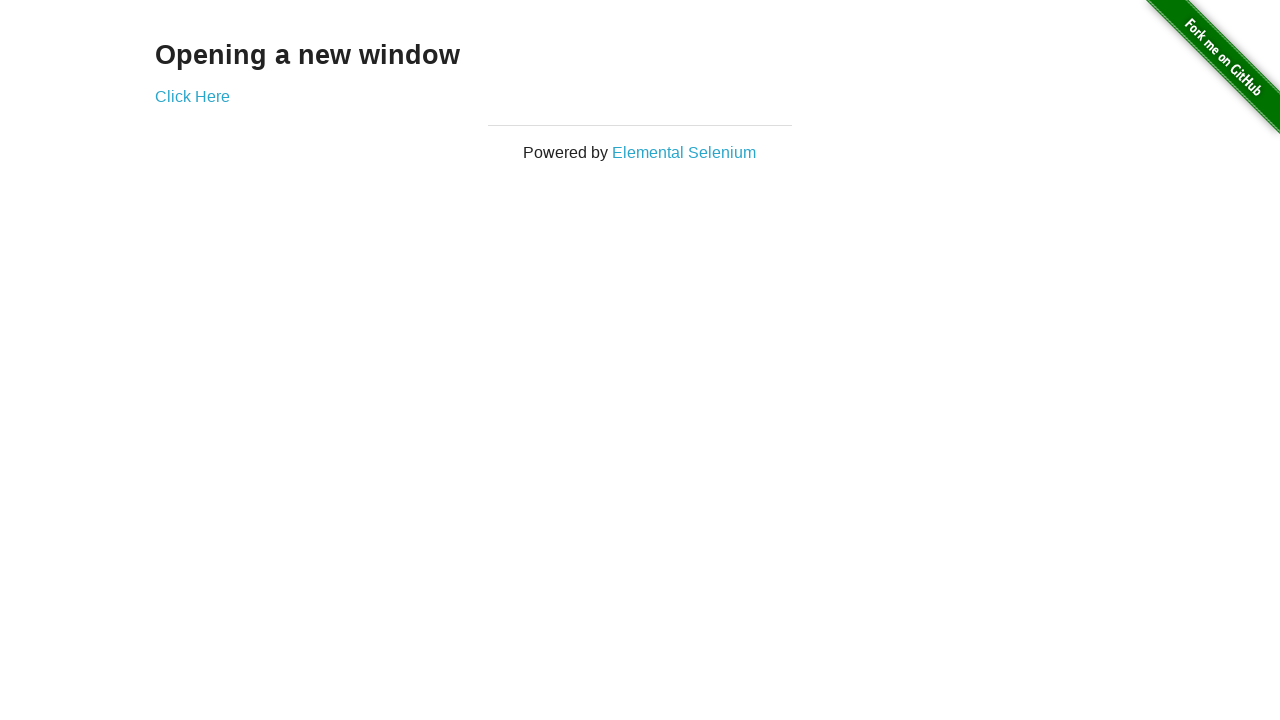

Clicked 'Click Here' link to open new window at (192, 96) on xpath=//a[normalize-space()='Click Here']
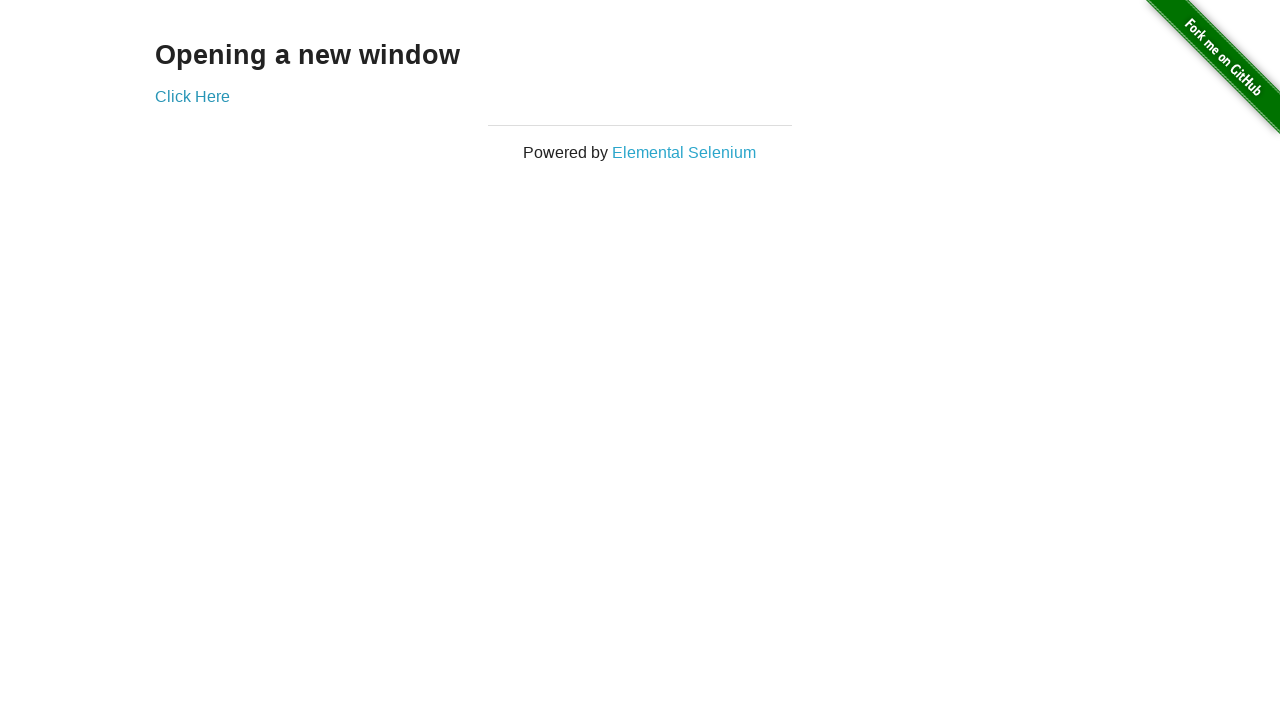

Obtained reference to child window/tab
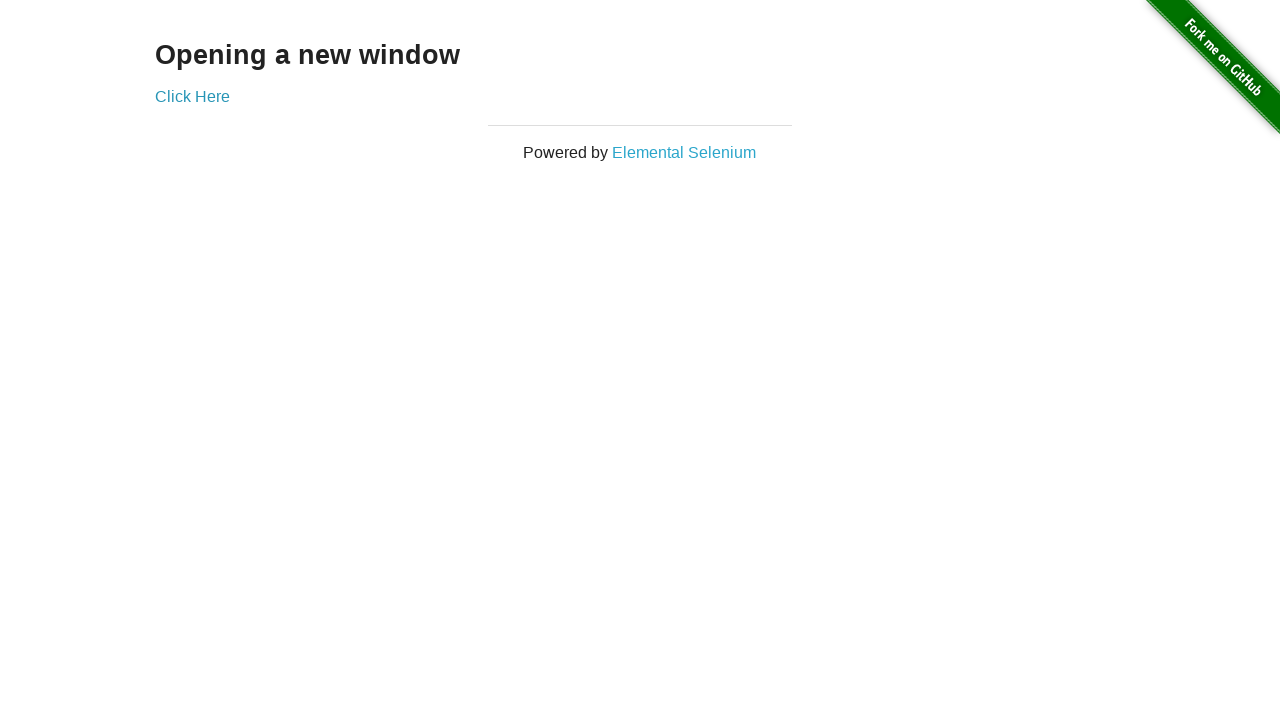

Waited for child window to load
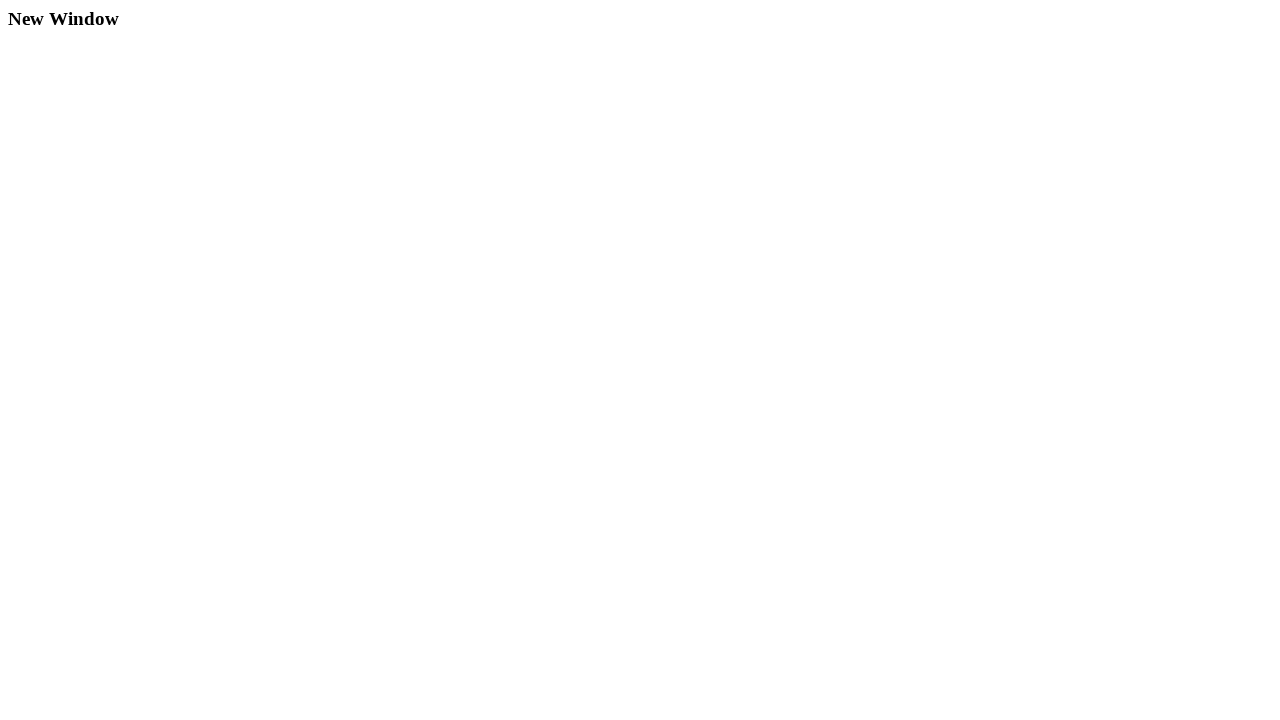

Retrieved child window title: 'New Window'
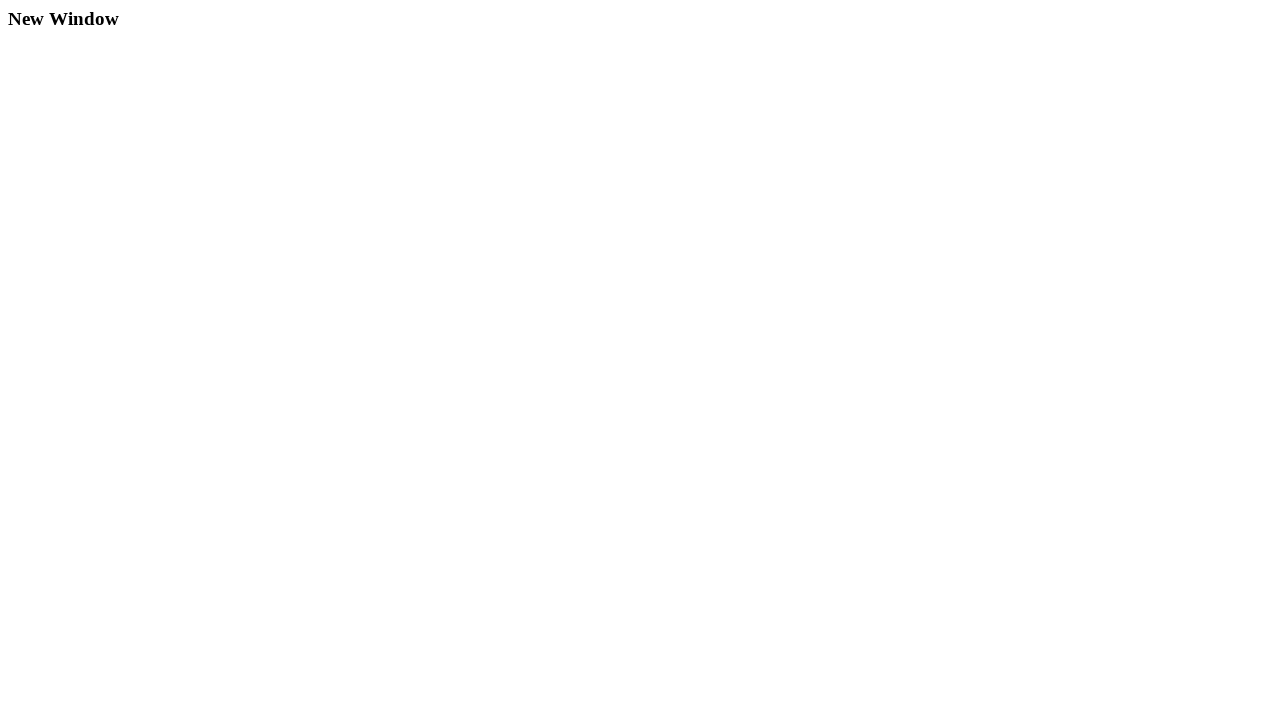

Closed child window
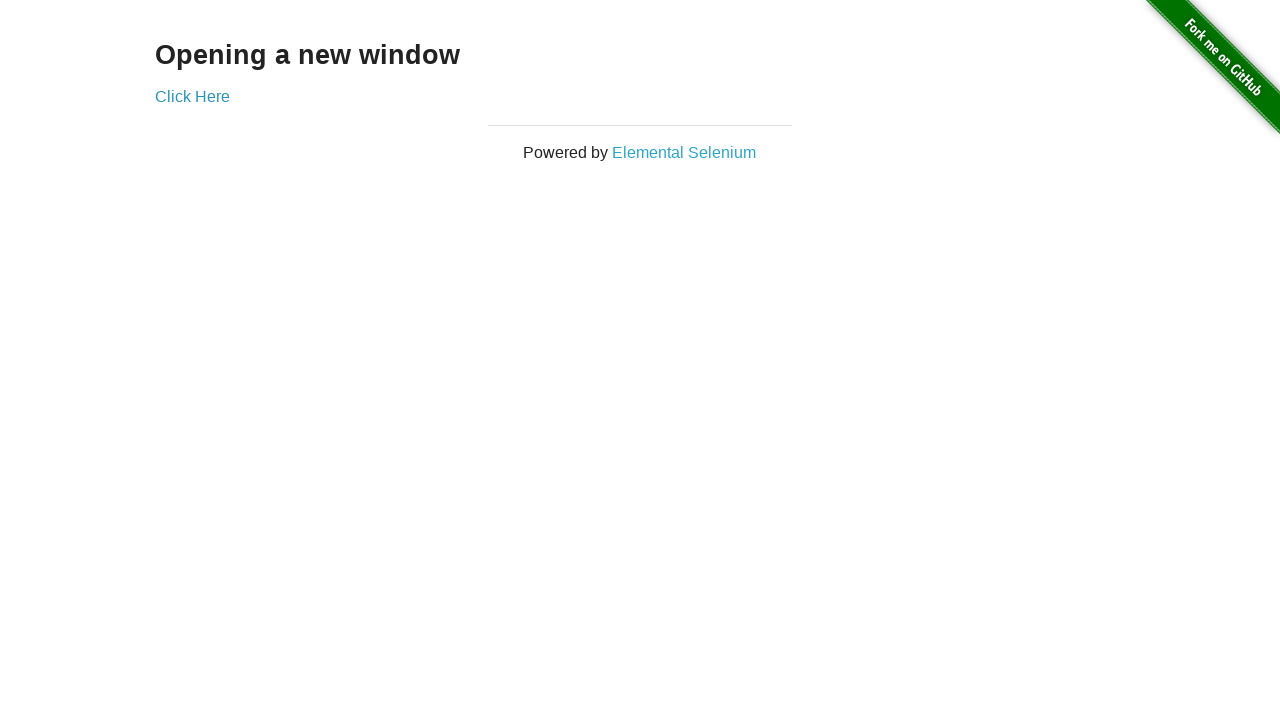

Retrieved parent window title: 'The Internet'
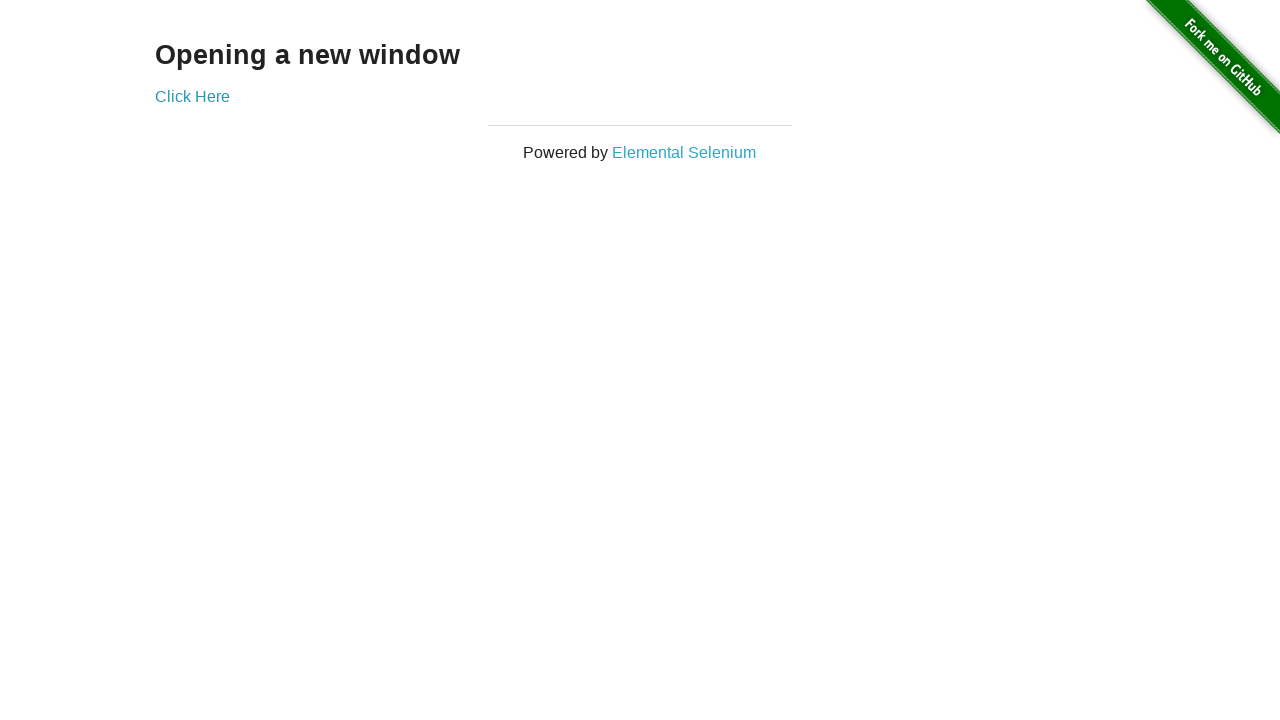

Verified parent window title matches expected value 'The Internet'
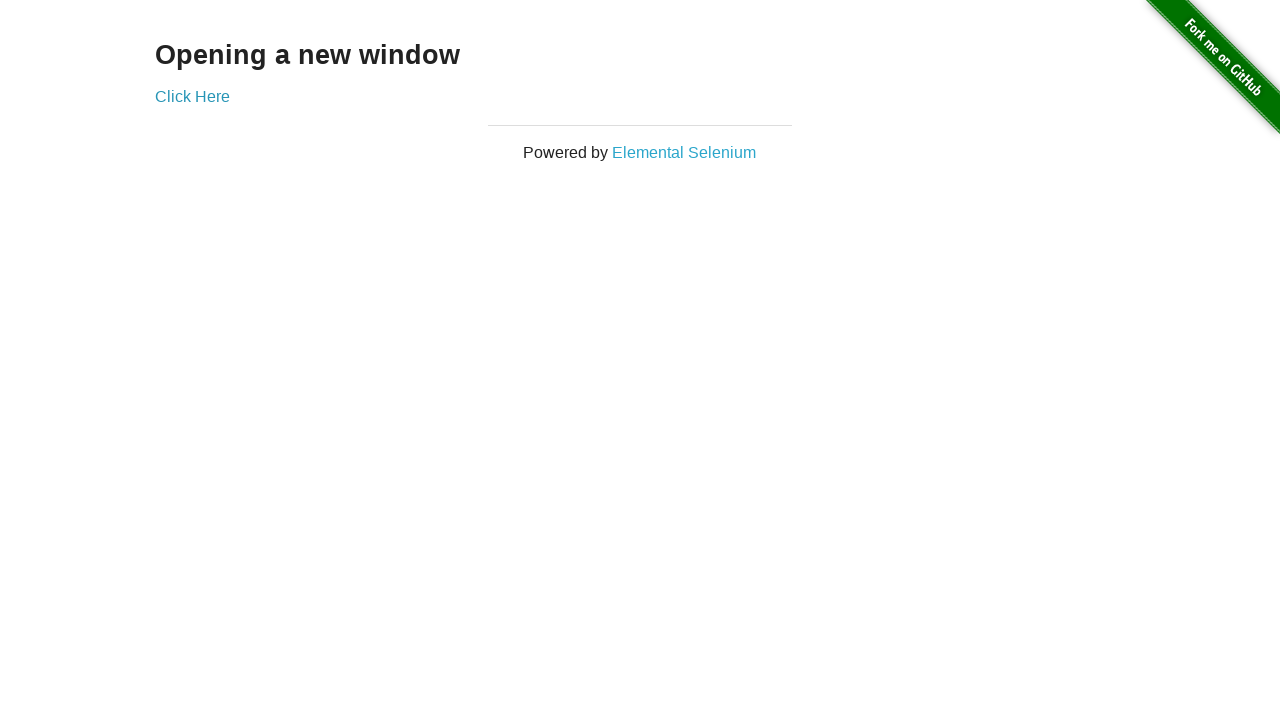

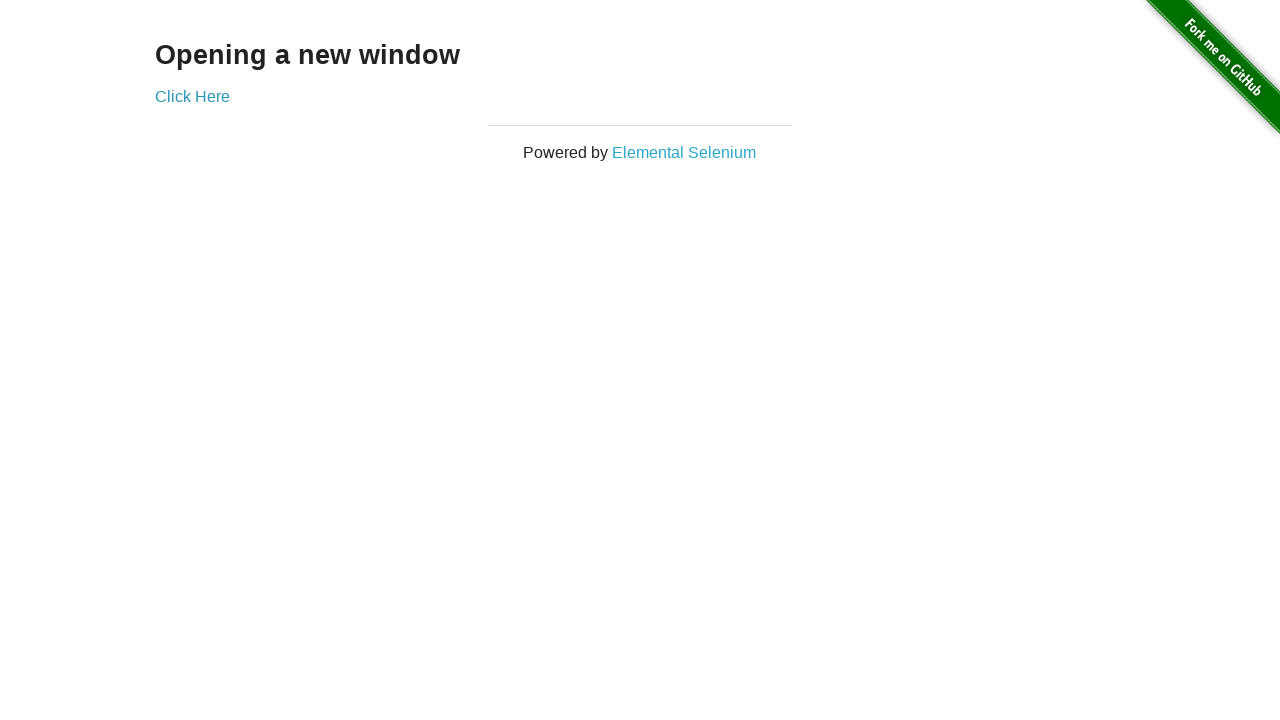